Tests checkbox handling by selecting the first 3 checkboxes and then unselecting all selected checkboxes

Starting URL: https://testautomationpractice.blogspot.com

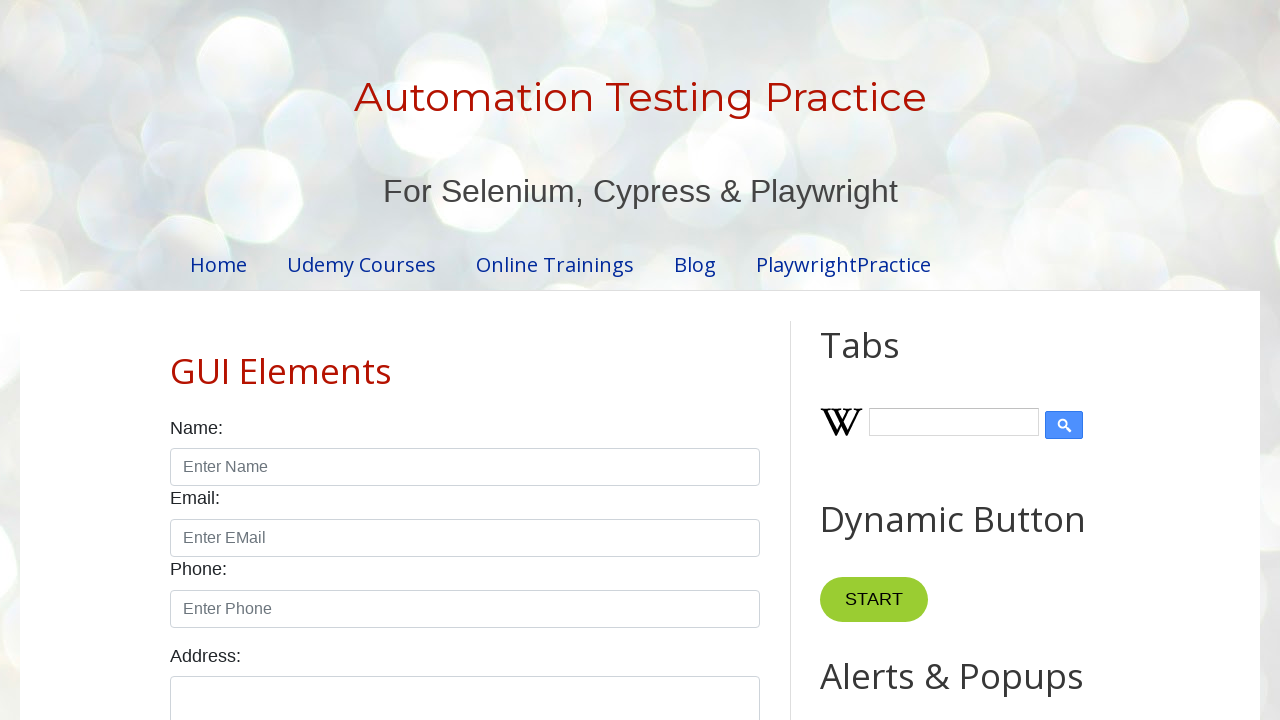

Located all checkboxes with form-check-input class
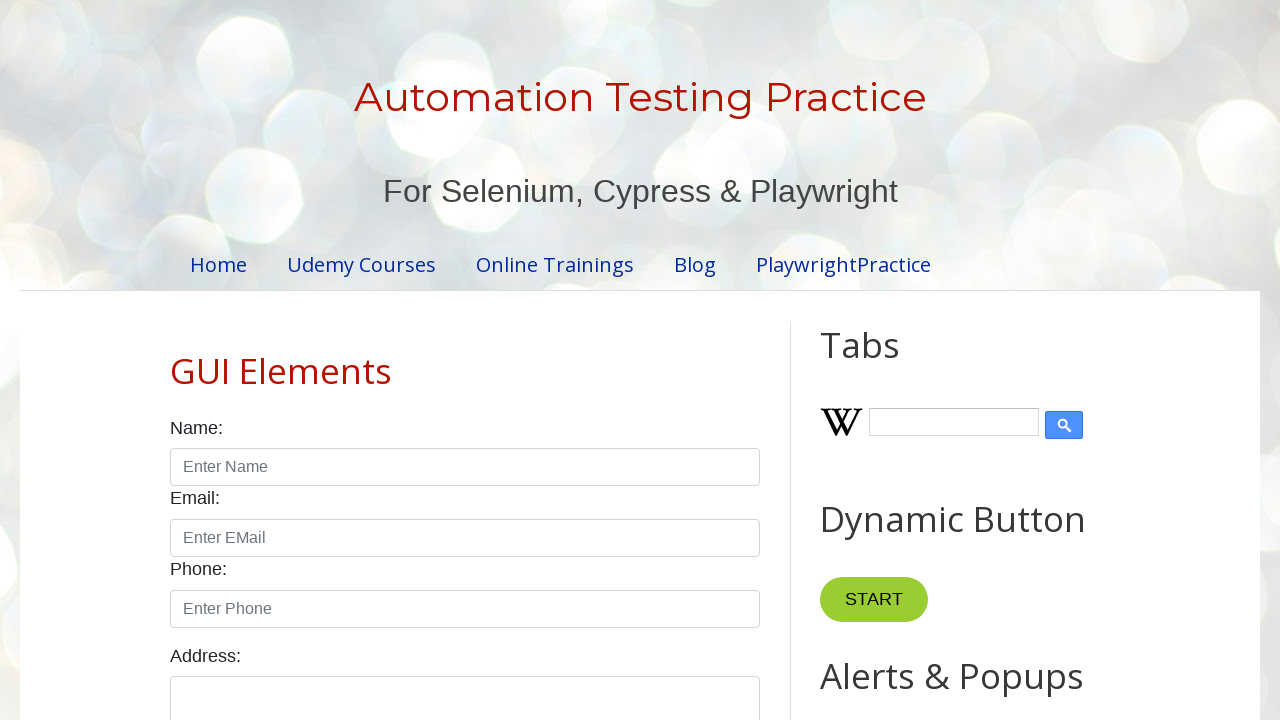

Selected checkbox 1 of the first 3 checkboxes at (176, 360) on xpath=//input[@class='form-check-input' and @type='checkbox'] >> nth=0
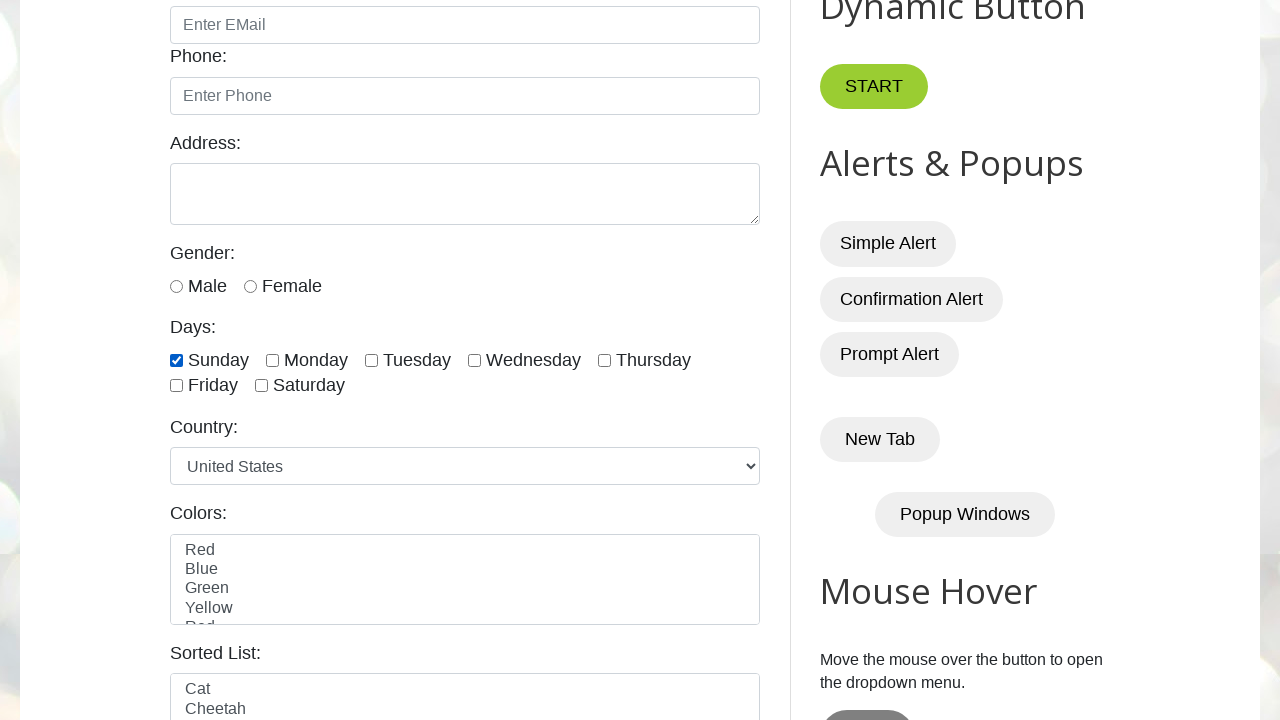

Selected checkbox 2 of the first 3 checkboxes at (272, 360) on xpath=//input[@class='form-check-input' and @type='checkbox'] >> nth=1
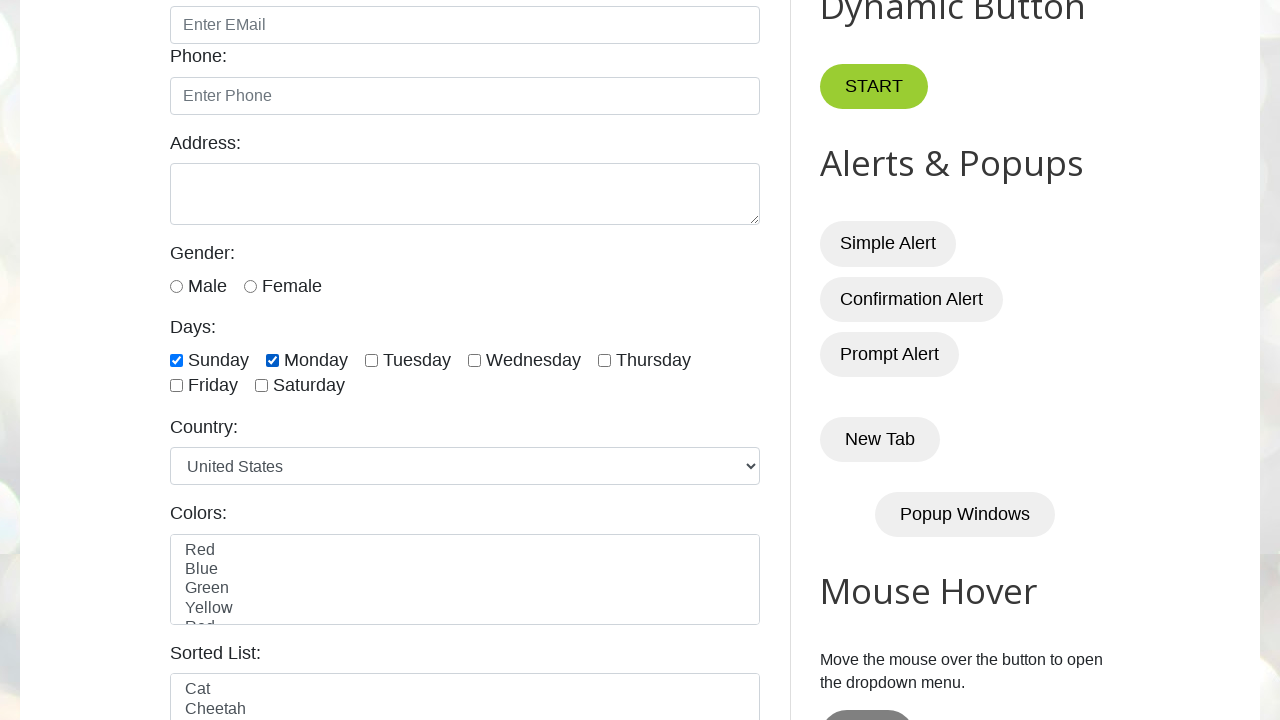

Selected checkbox 3 of the first 3 checkboxes at (372, 360) on xpath=//input[@class='form-check-input' and @type='checkbox'] >> nth=2
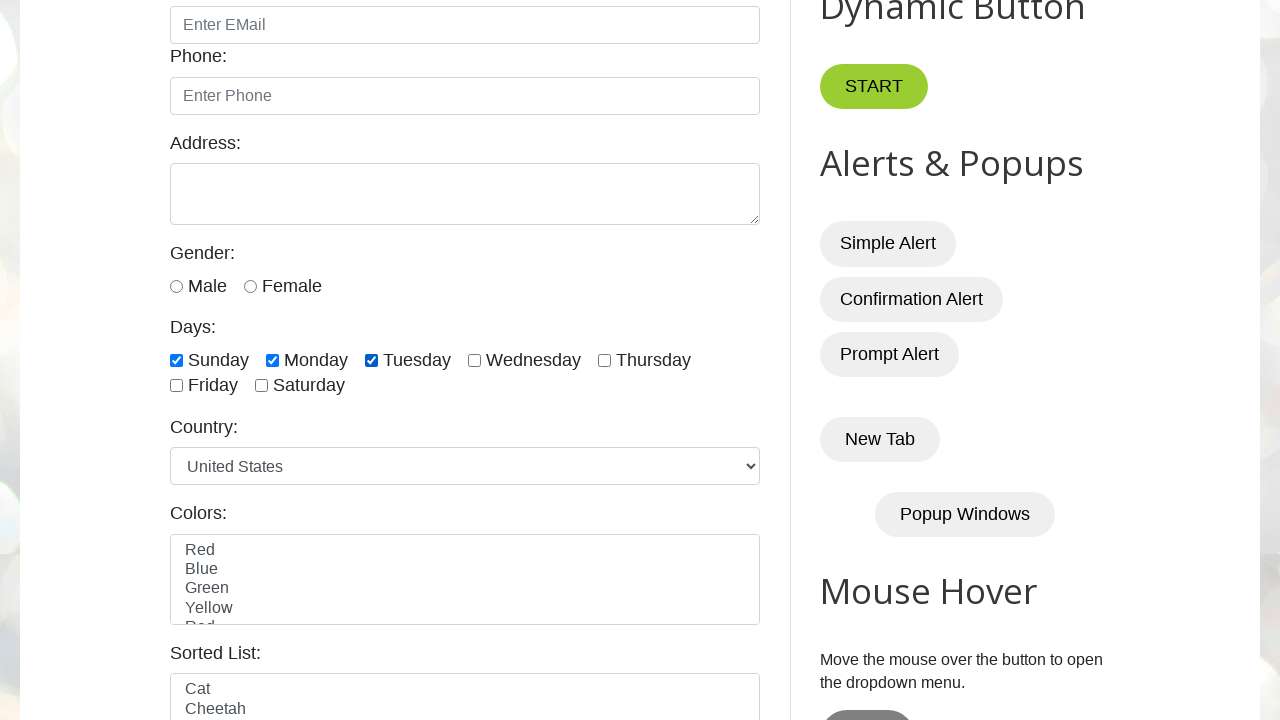

Counted total checkboxes: 7
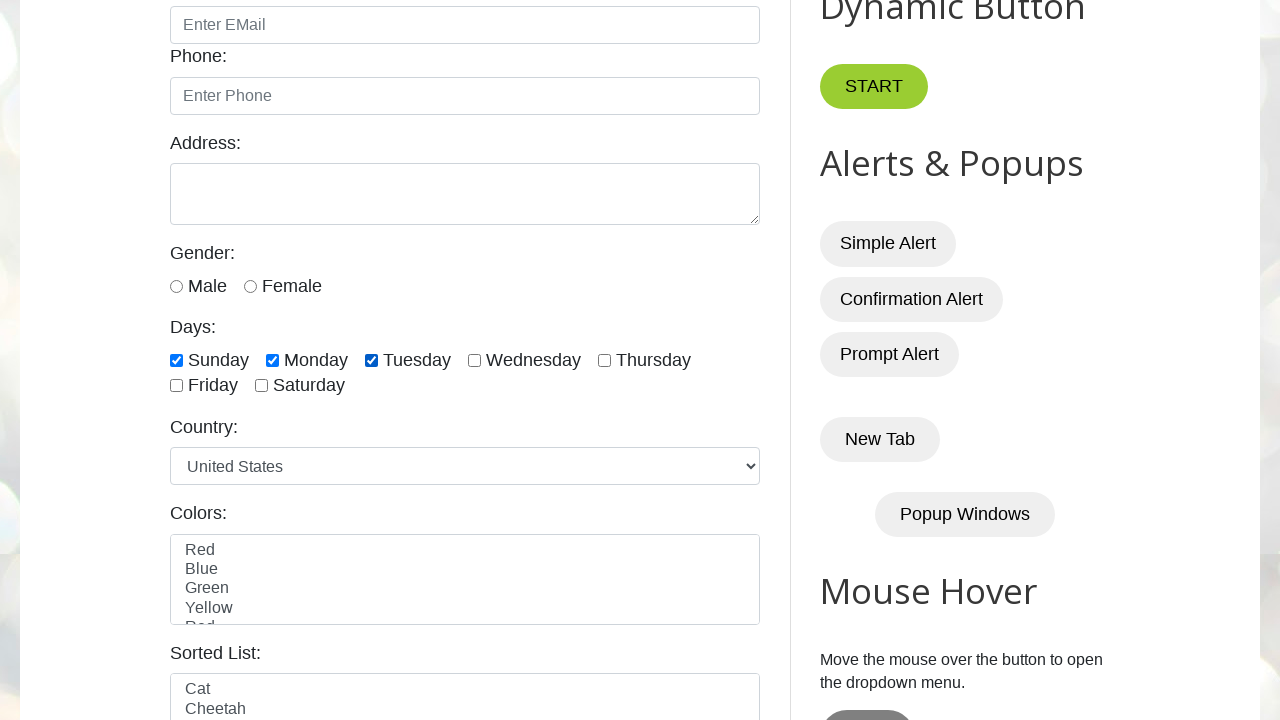

Unchecked checkbox 1 at (176, 360) on xpath=//input[@class='form-check-input' and @type='checkbox'] >> nth=0
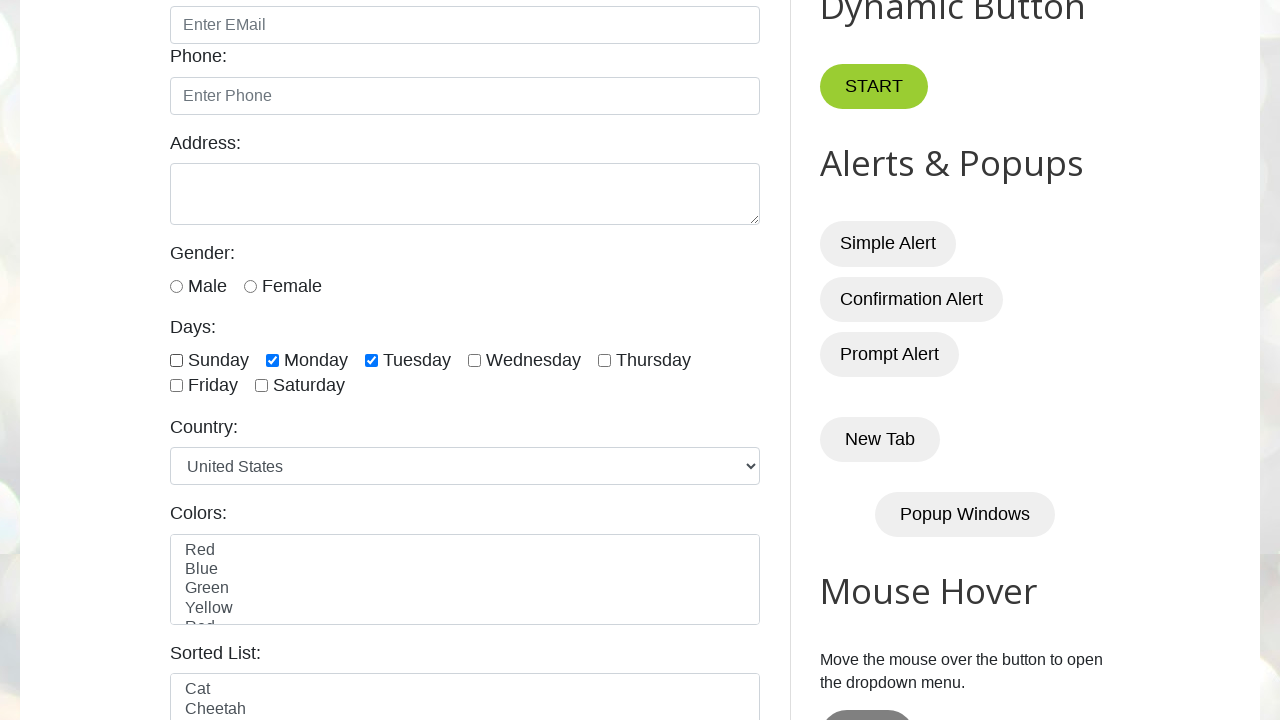

Unchecked checkbox 2 at (272, 360) on xpath=//input[@class='form-check-input' and @type='checkbox'] >> nth=1
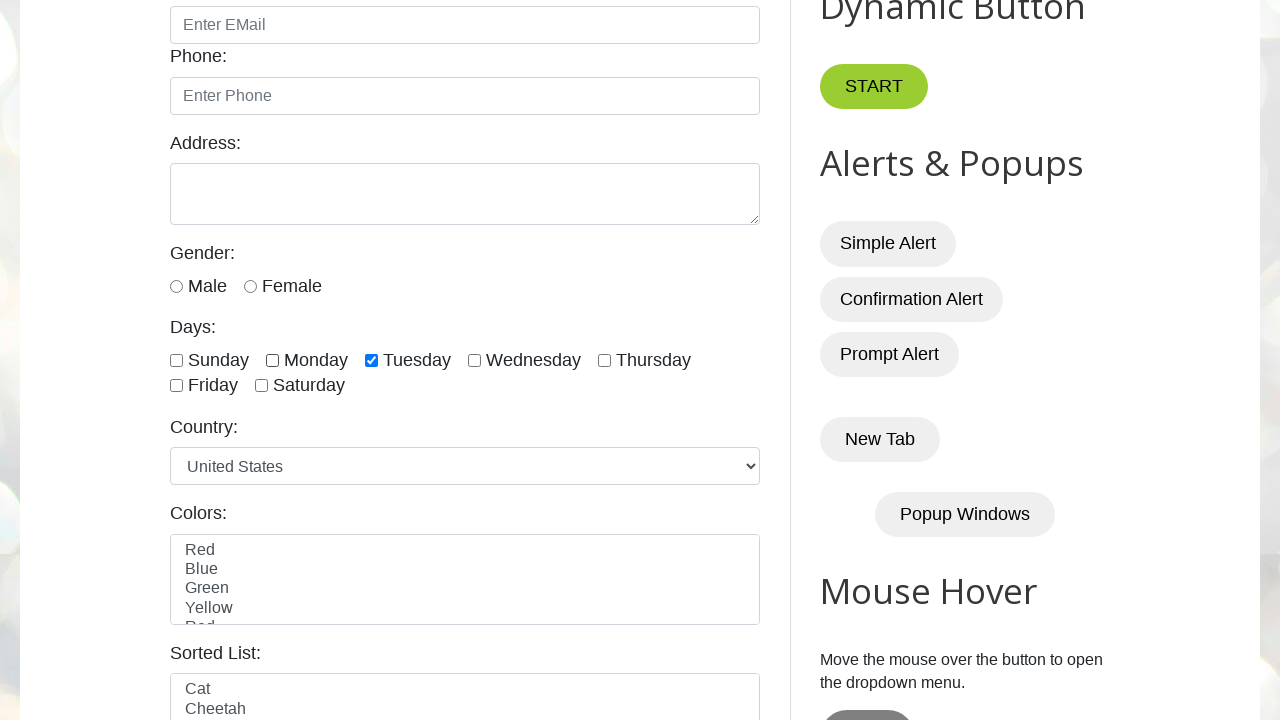

Unchecked checkbox 3 at (372, 360) on xpath=//input[@class='form-check-input' and @type='checkbox'] >> nth=2
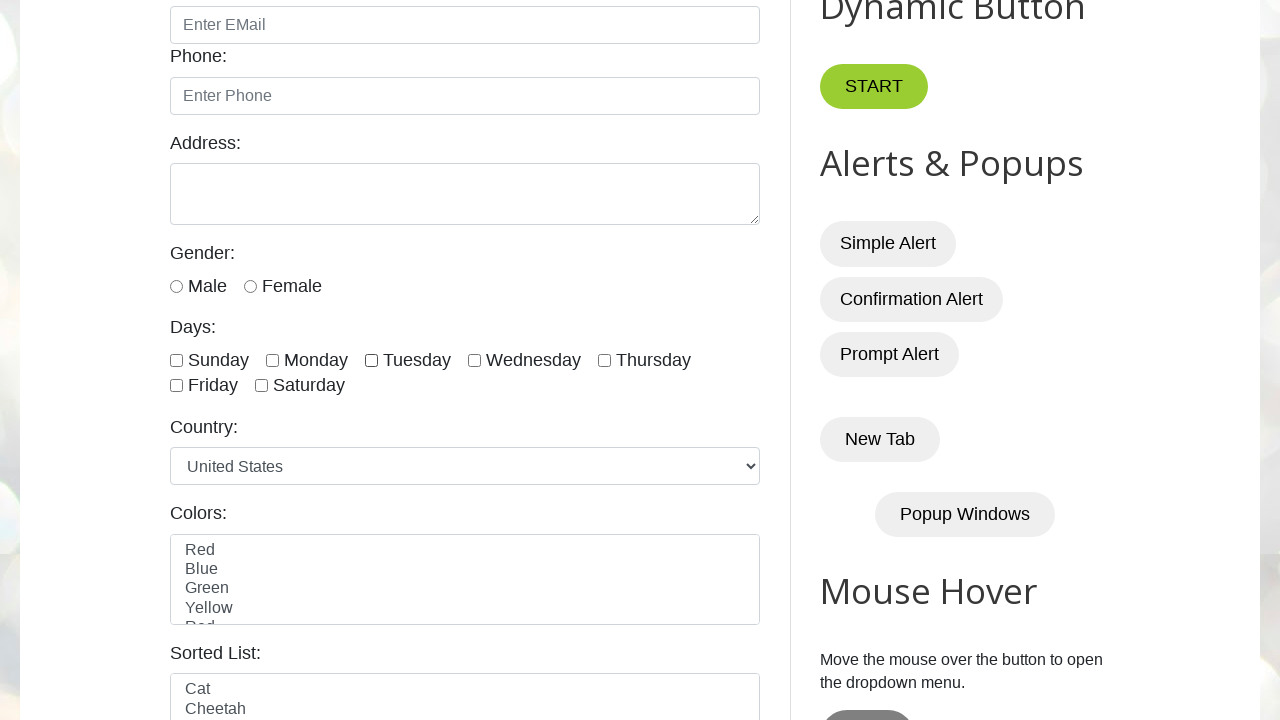

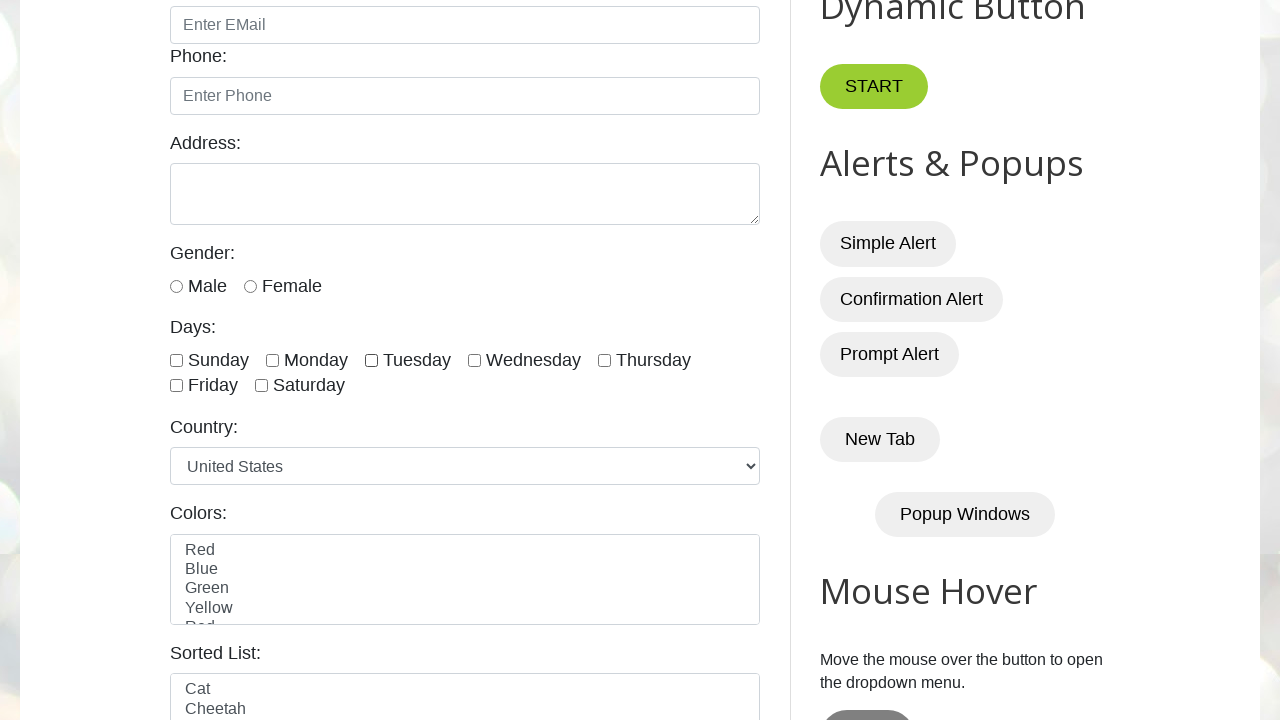